Tests dynamic controls using explicit waits by clicking Remove button, verifying "It's gone!" message, clicking Add button, and verifying "It's back!" message

Starting URL: https://the-internet.herokuapp.com/dynamic_controls

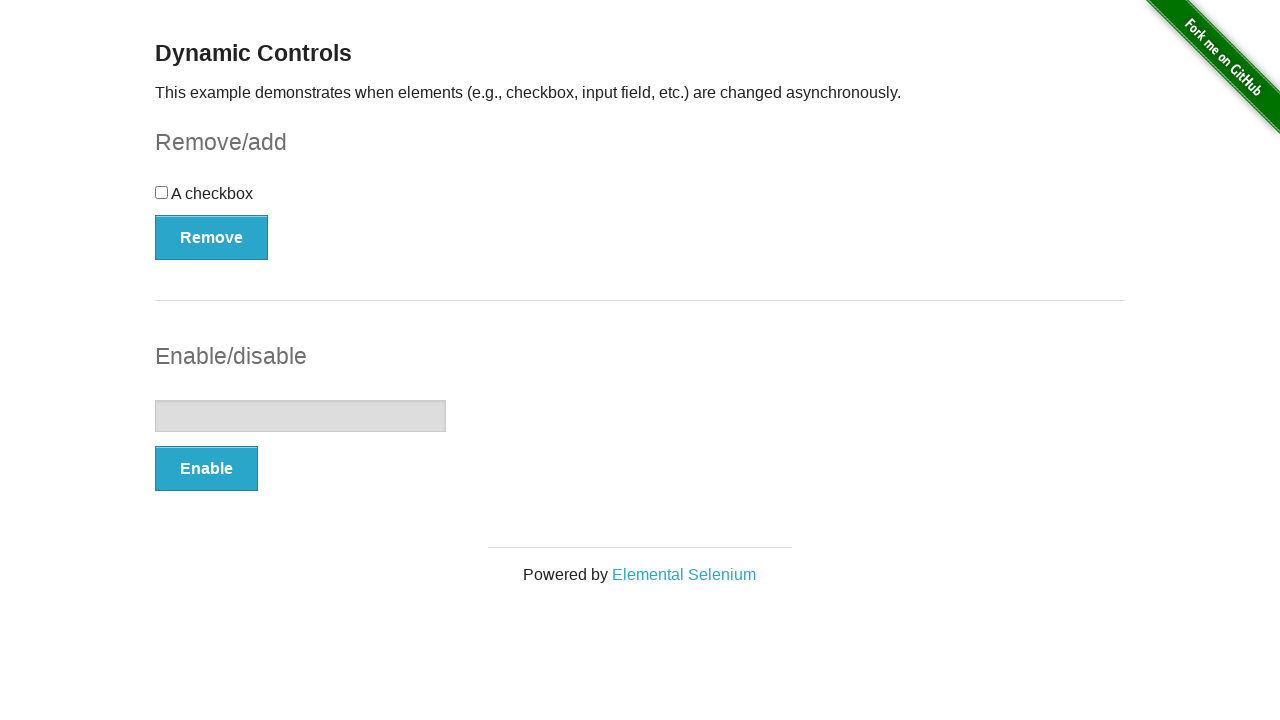

Navigated to dynamic controls page
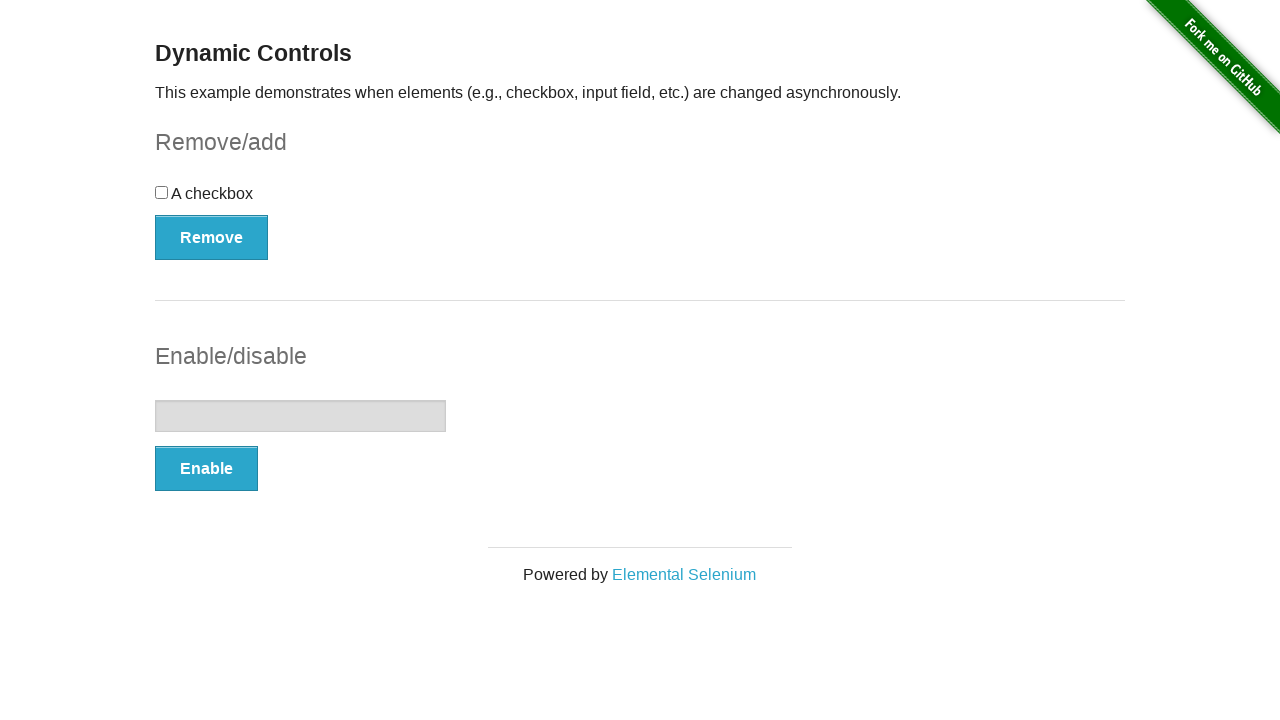

Clicked Remove button at (212, 237) on xpath=//button[text()='Remove']
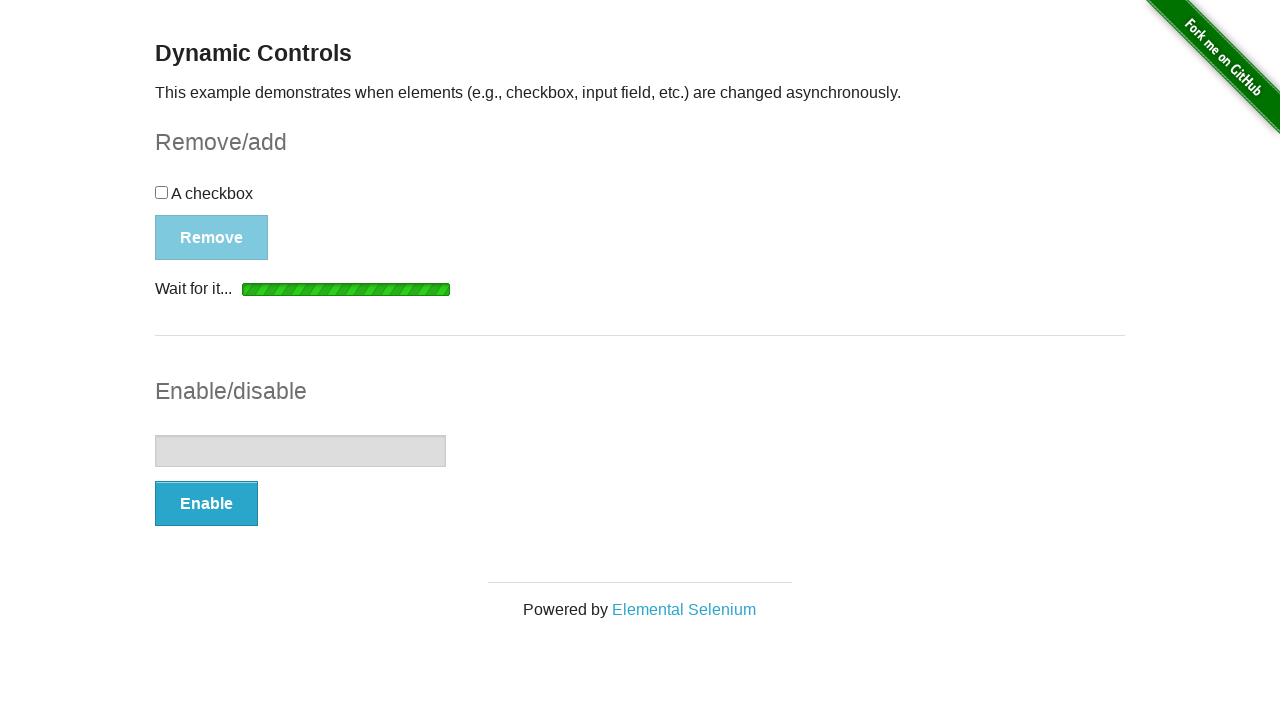

Verified 'It's gone!' message is visible
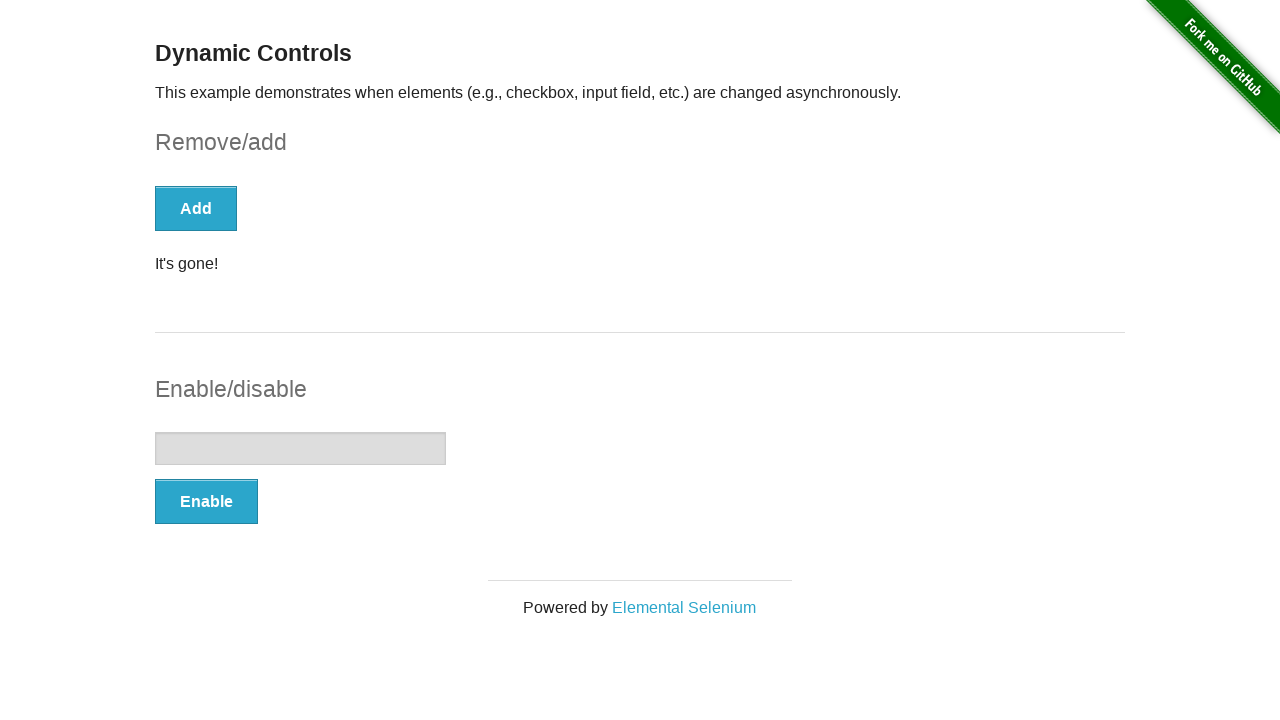

Clicked Add button at (196, 208) on xpath=//button[text()='Add']
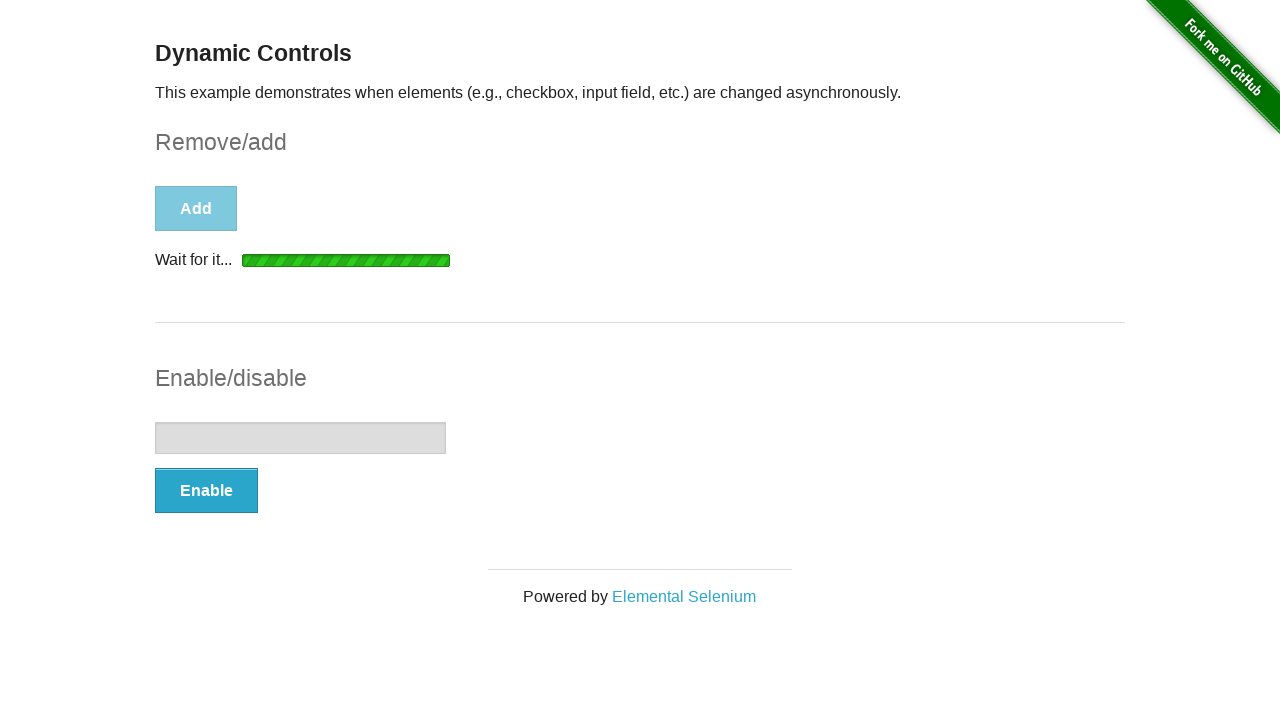

Verified 'It's back!' message is visible
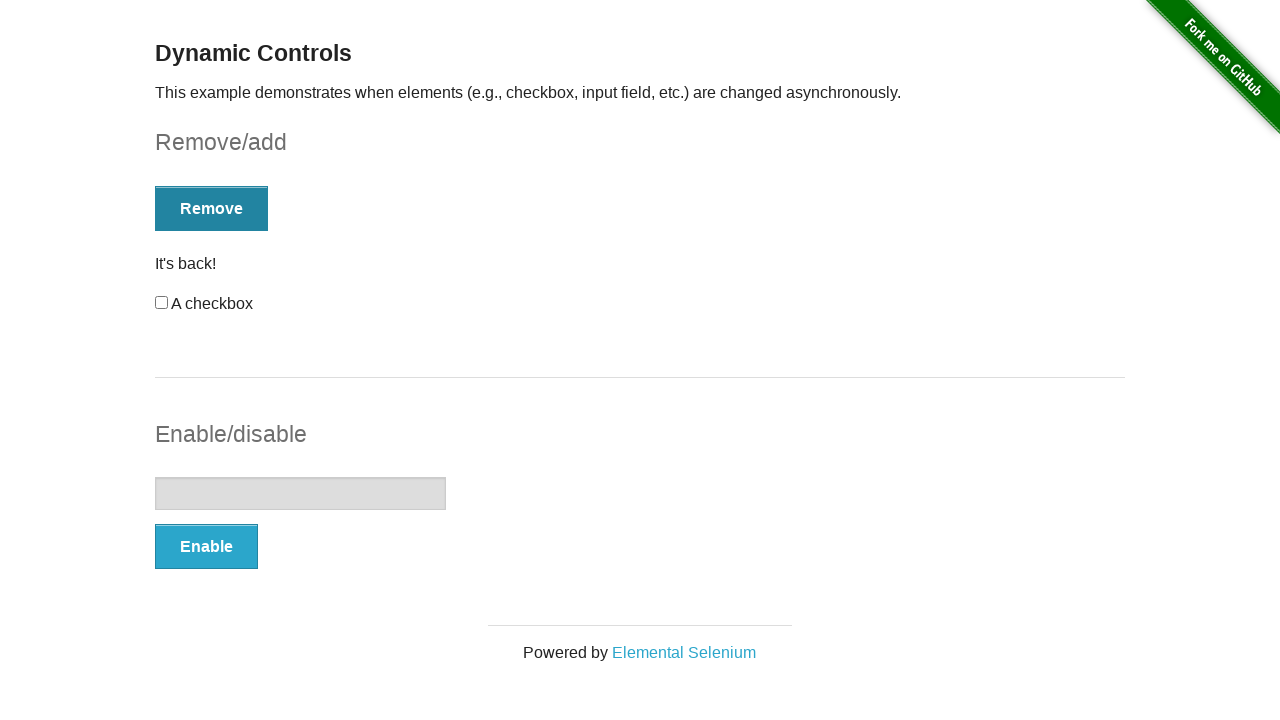

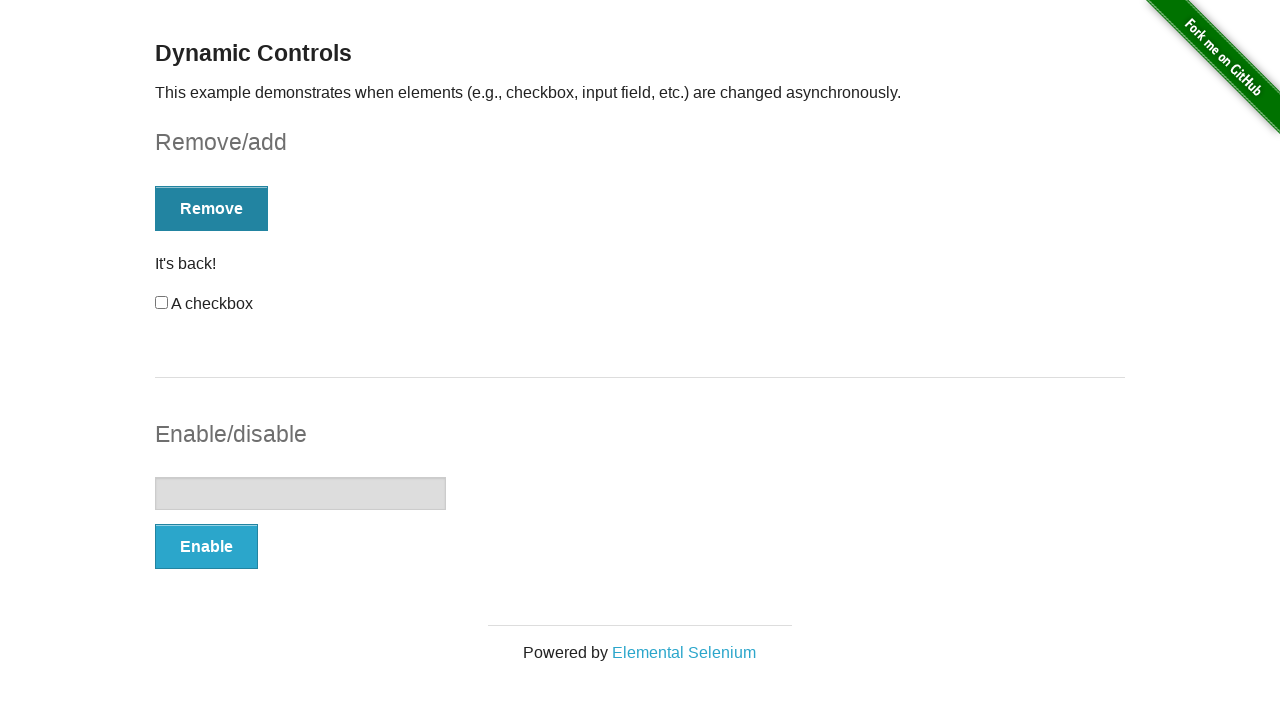